Tests the jQuery UI selectable widget by performing a click and hold action to select multiple list items from item 1 through item 4

Starting URL: https://jqueryui.com/selectable/

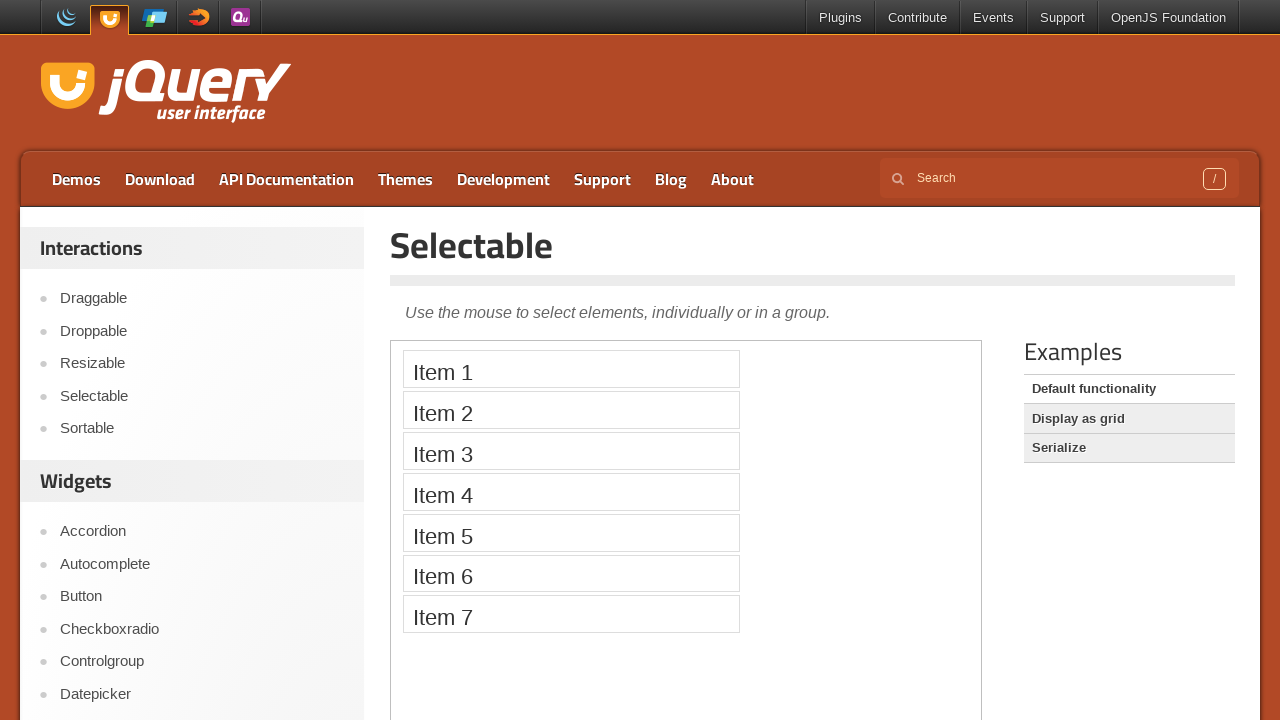

Located demo iframe containing selectable widget
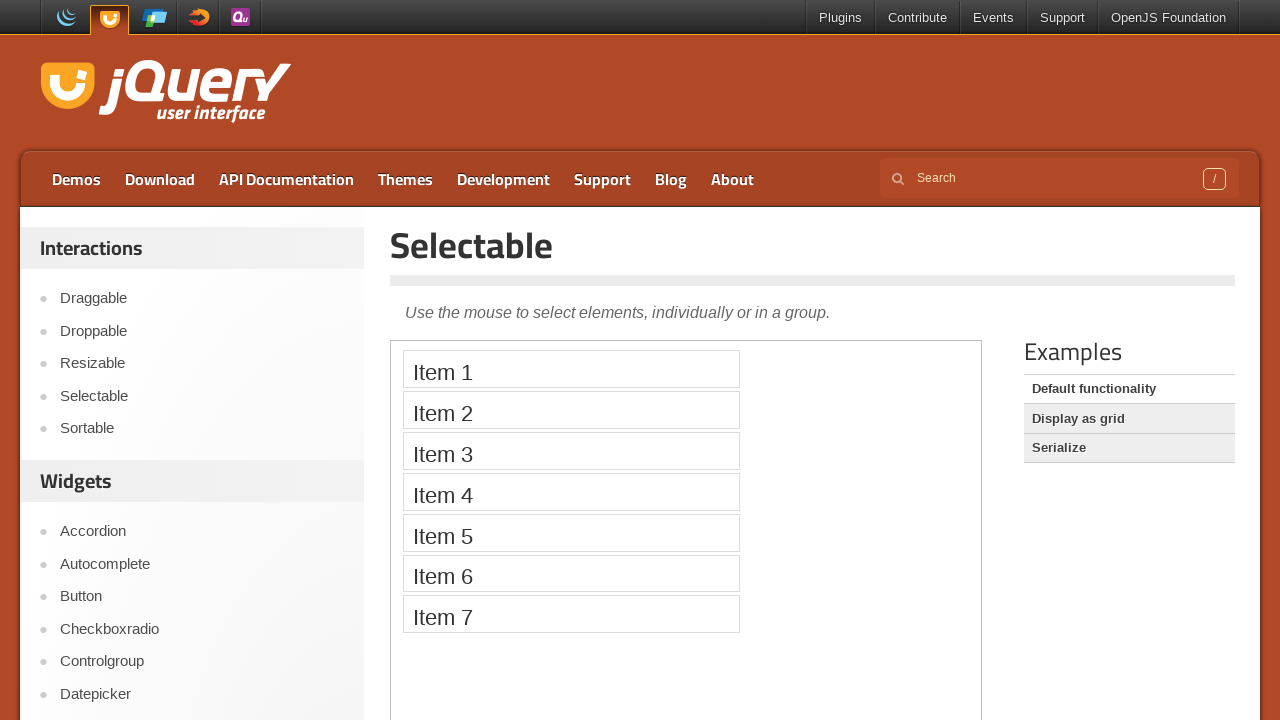

Located selectable list items 1 and 4
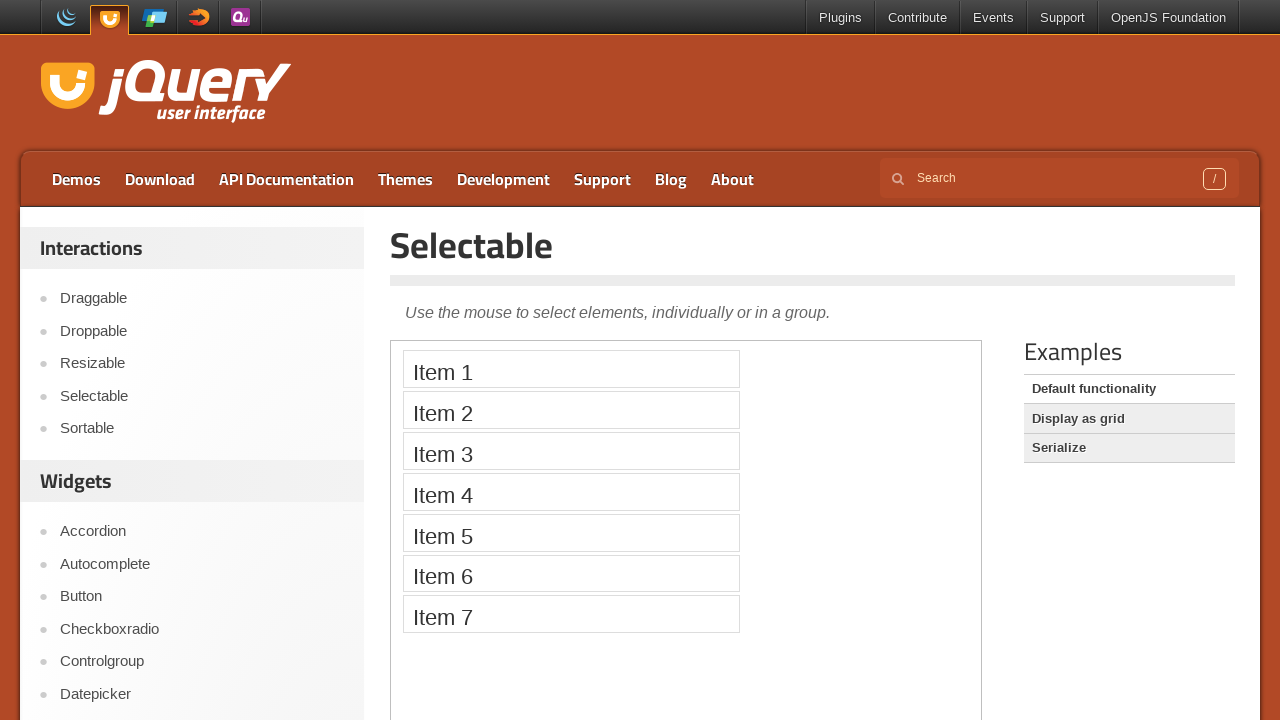

Waited for item 1 to become visible
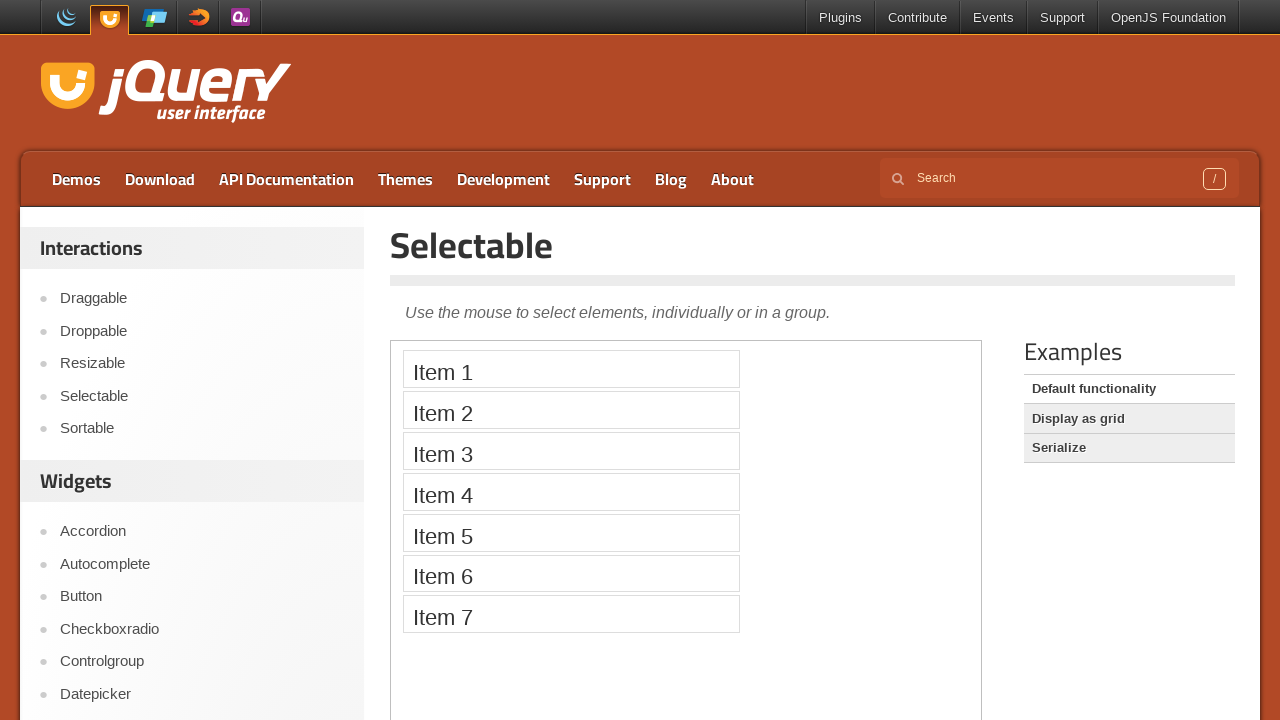

Retrieved bounding boxes for items 1 and 4
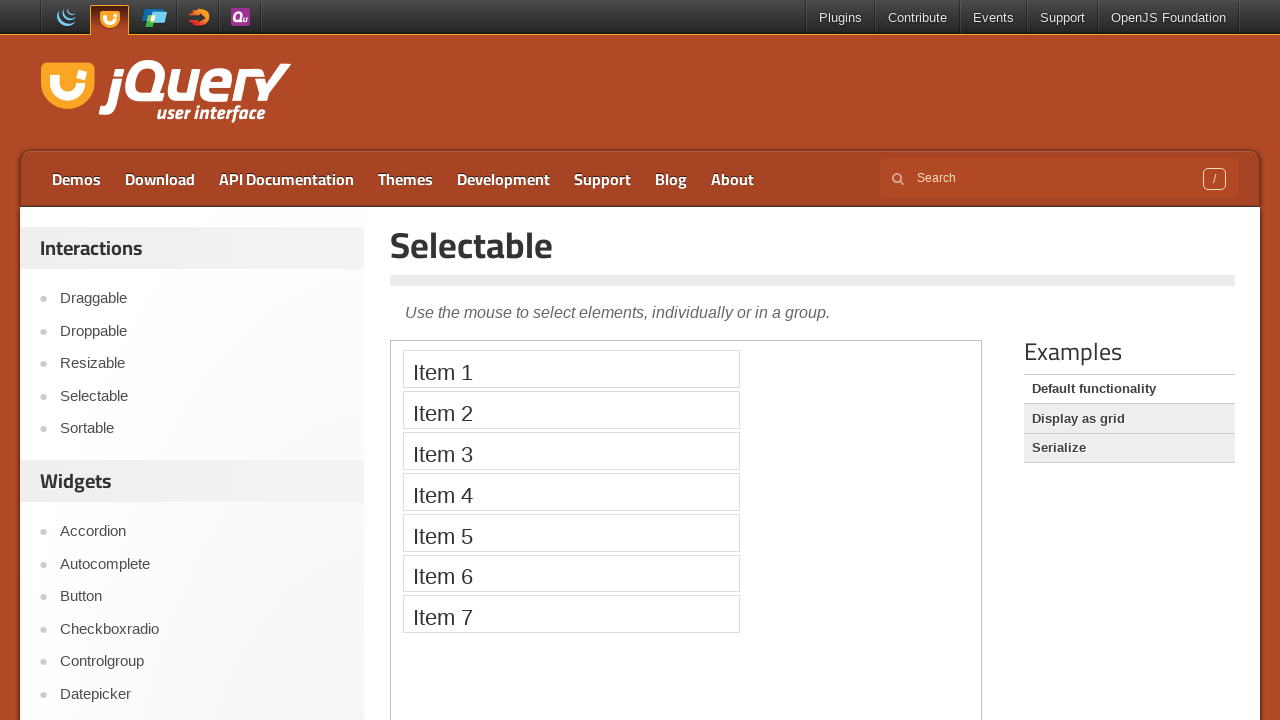

Moved mouse to center of item 1 at (571, 369)
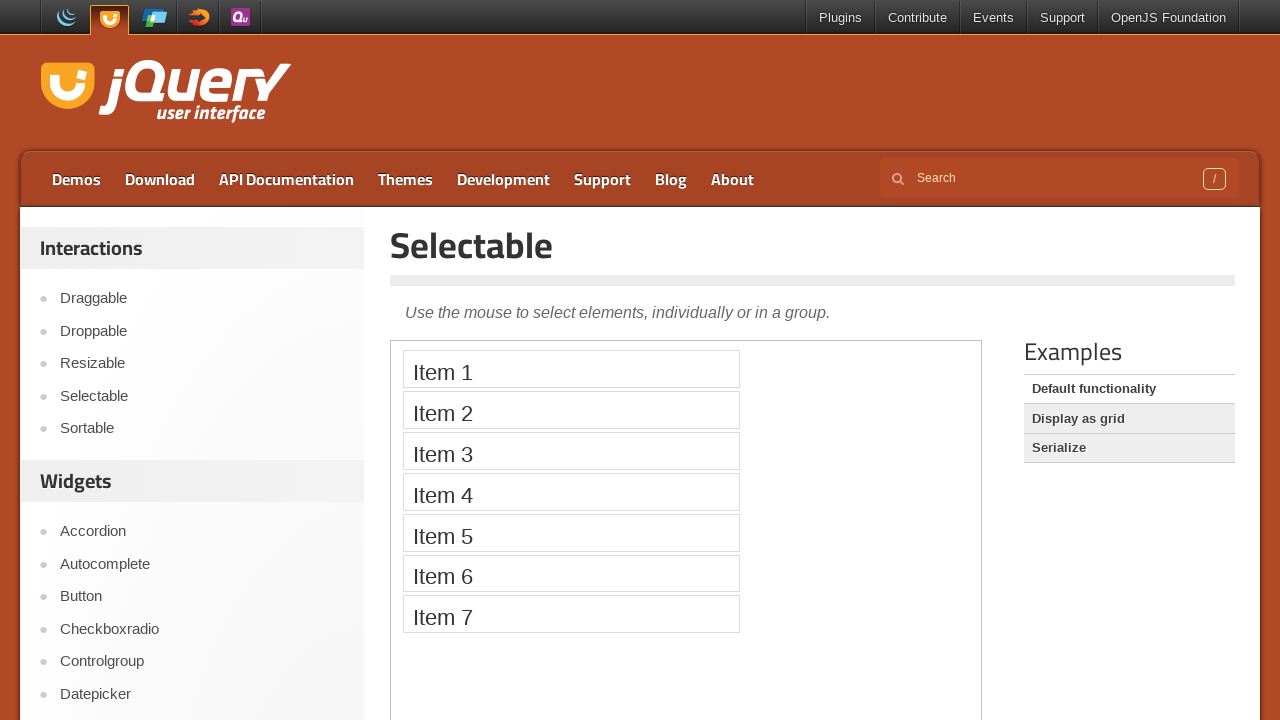

Pressed down mouse button on item 1 at (571, 369)
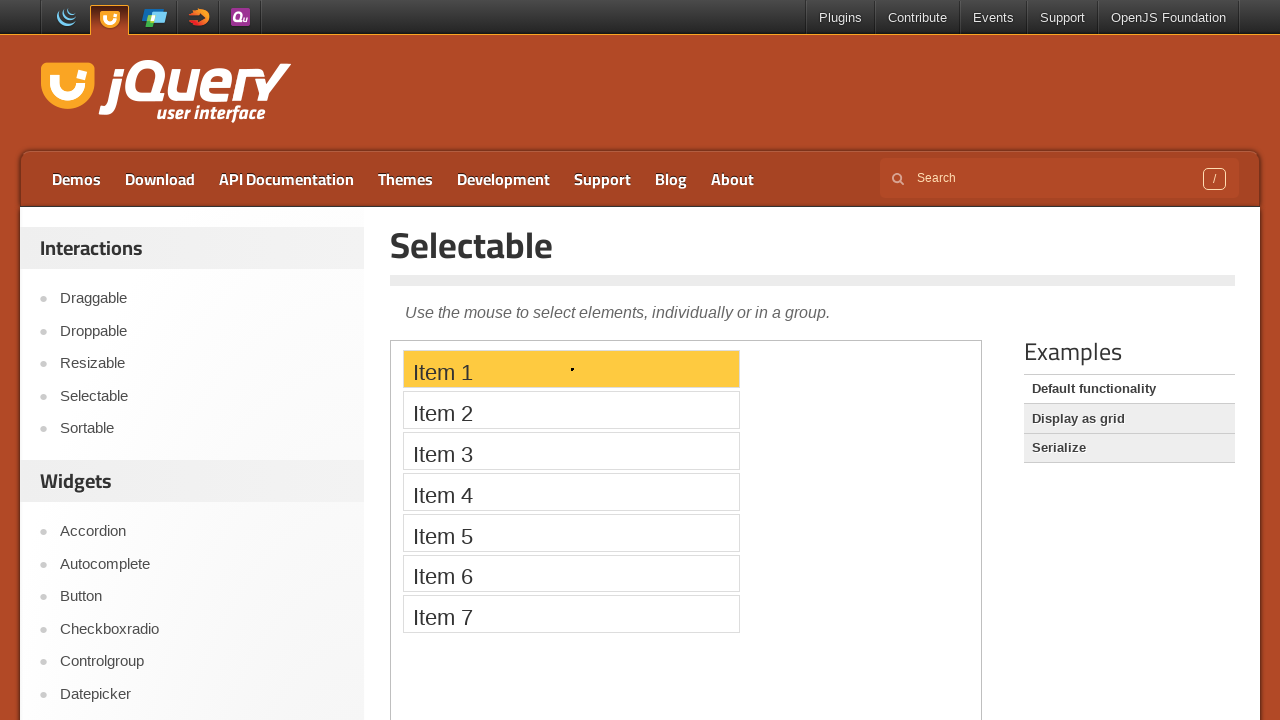

Dragged mouse to center of item 4 while holding button at (571, 492)
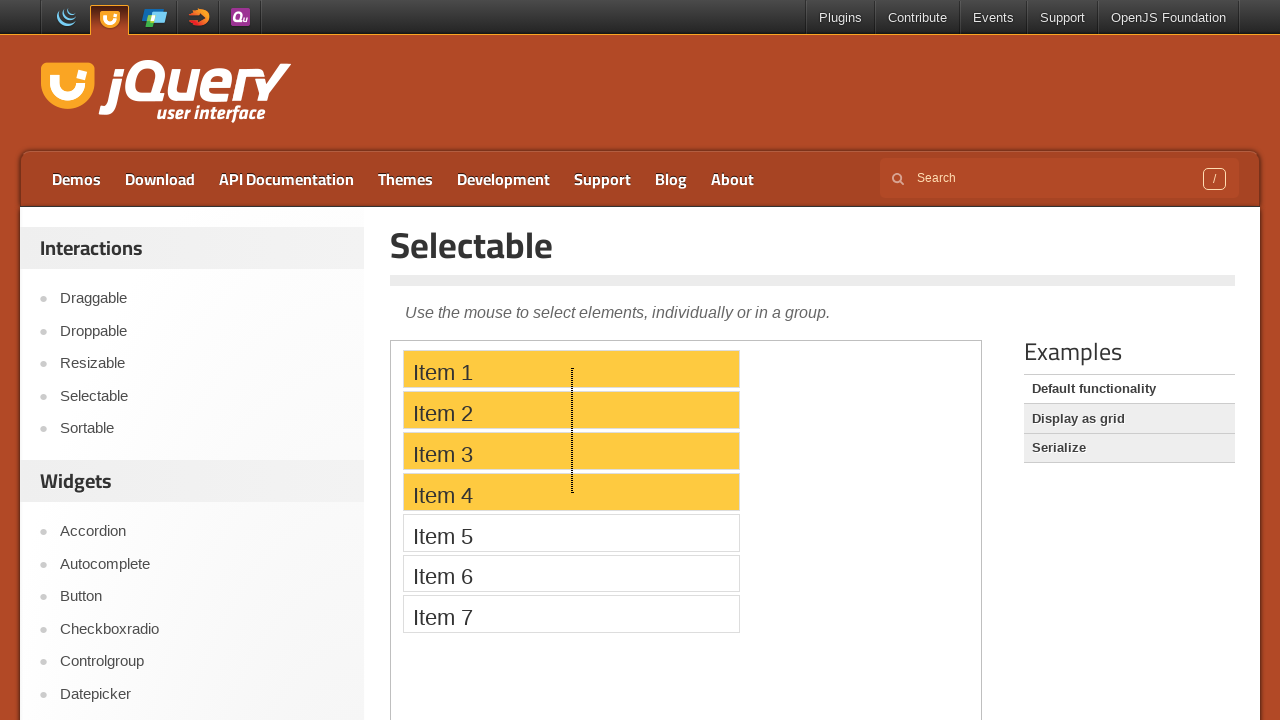

Released mouse button to complete selection of items 1 through 4 at (571, 492)
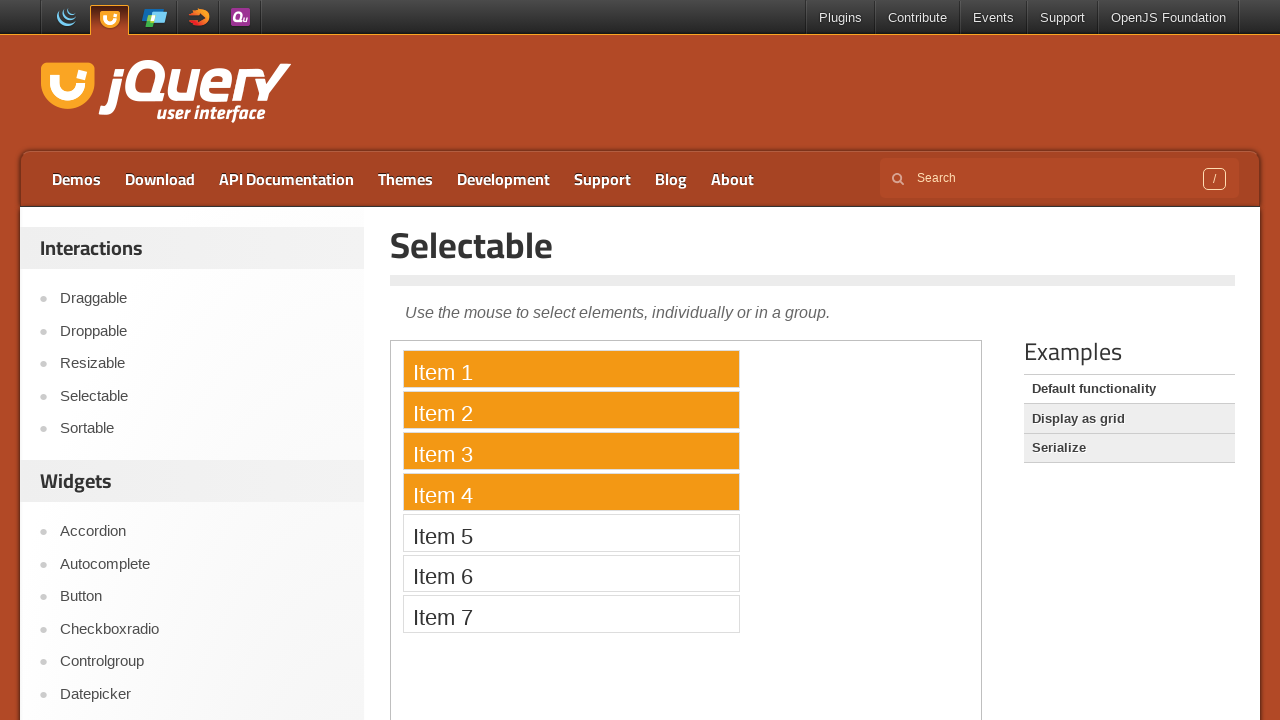

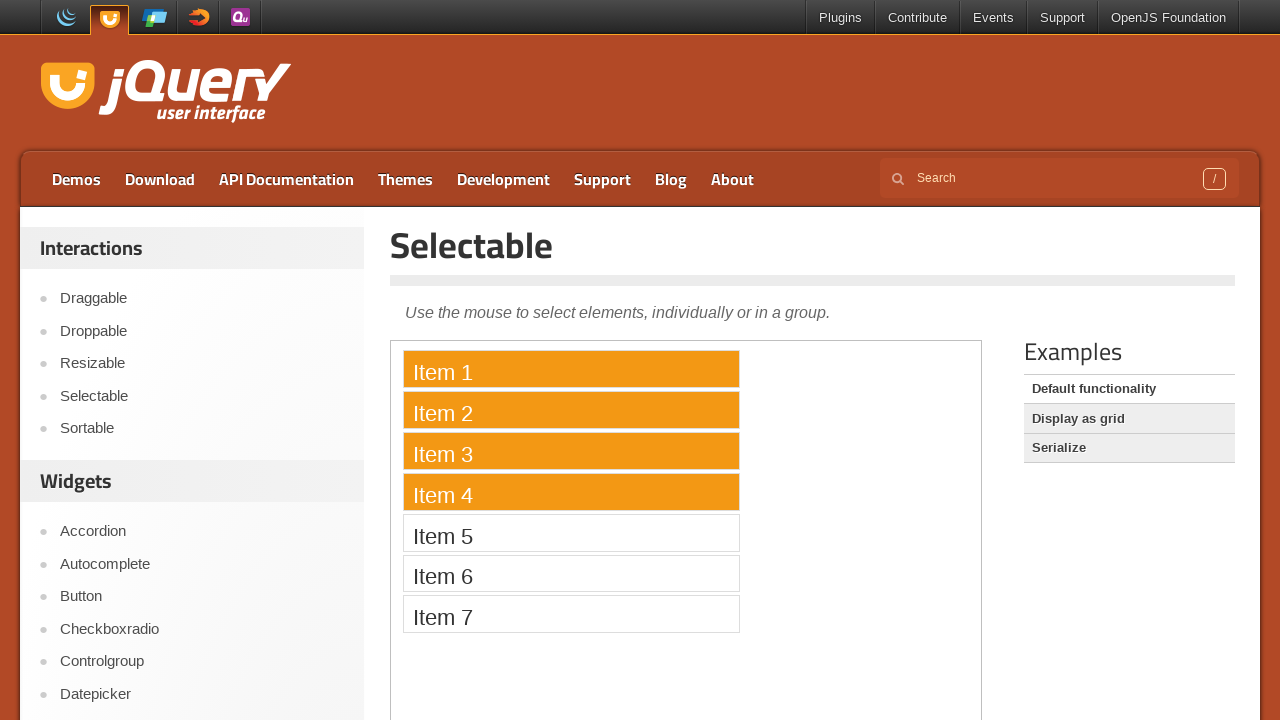